Tests JavaScript information alert by clicking the alert trigger button, accepting the alert, and verifying the success message is displayed.

Starting URL: http://the-internet.herokuapp.com/javascript_alerts

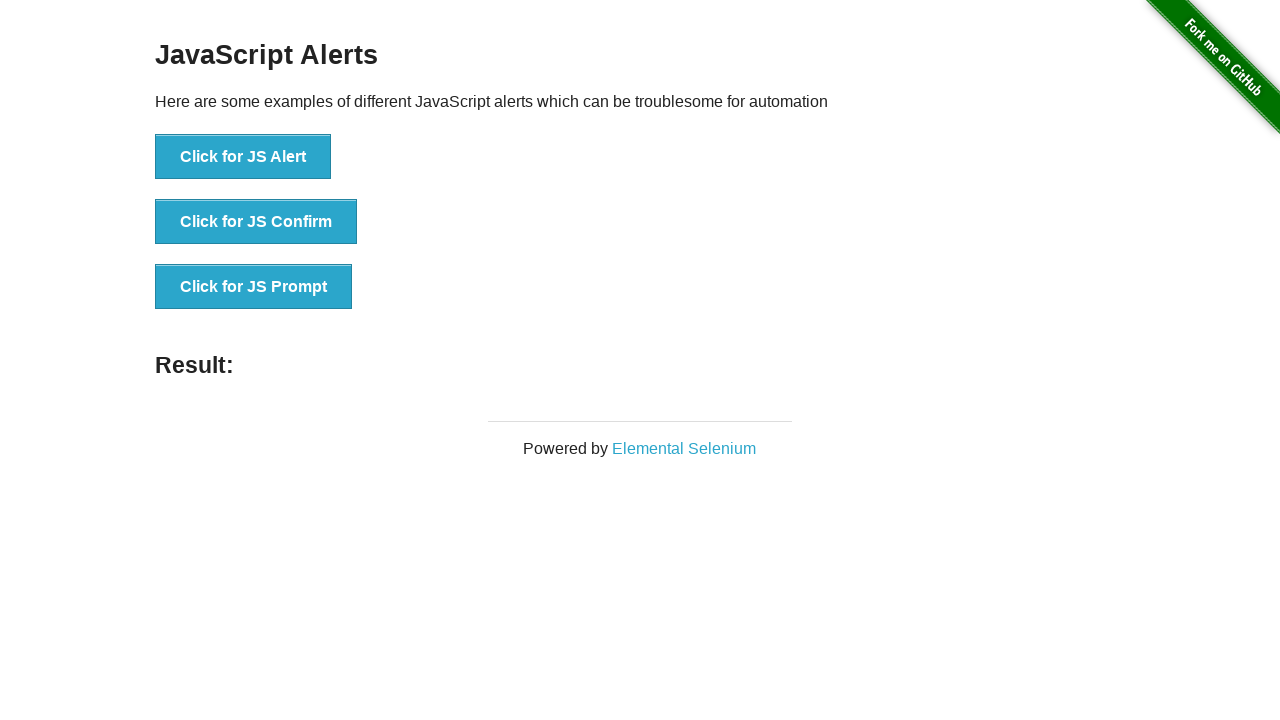

Clicked the 'Click for JS Alert' button to trigger the JavaScript alert at (243, 157) on xpath=//button[contains(text(),'Click for JS Alert')]
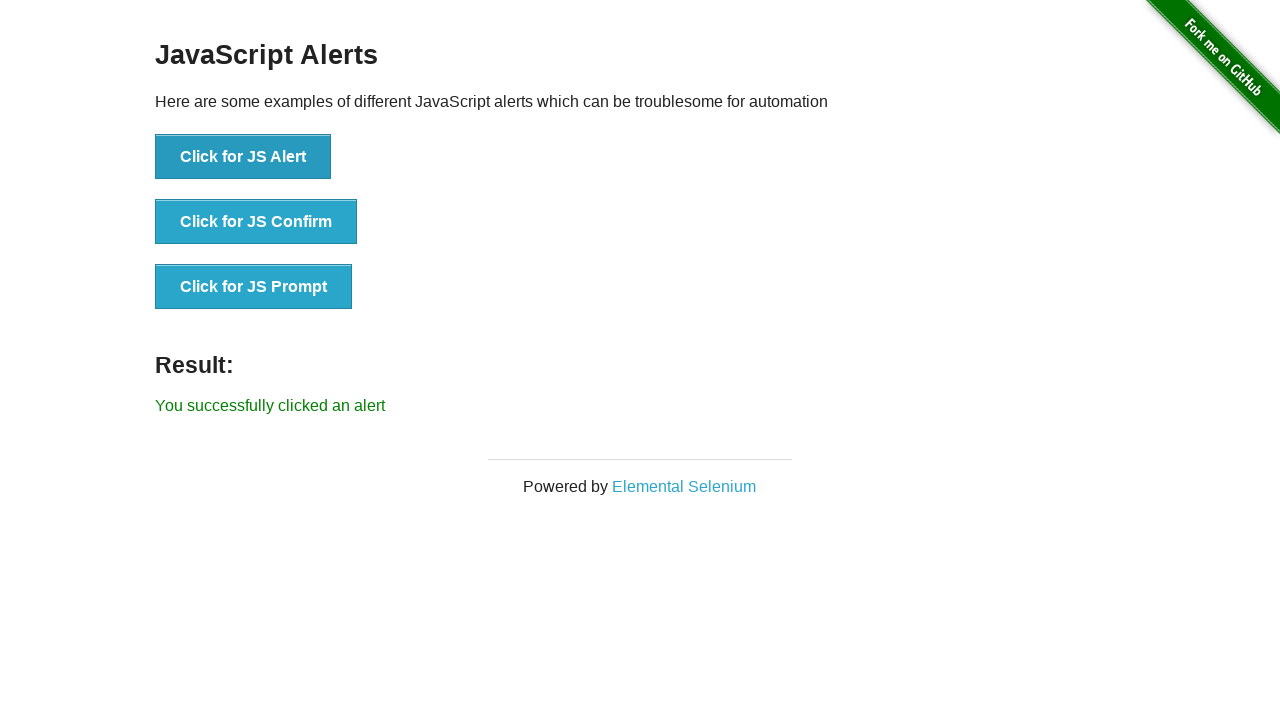

Set up dialog handler to accept the alert
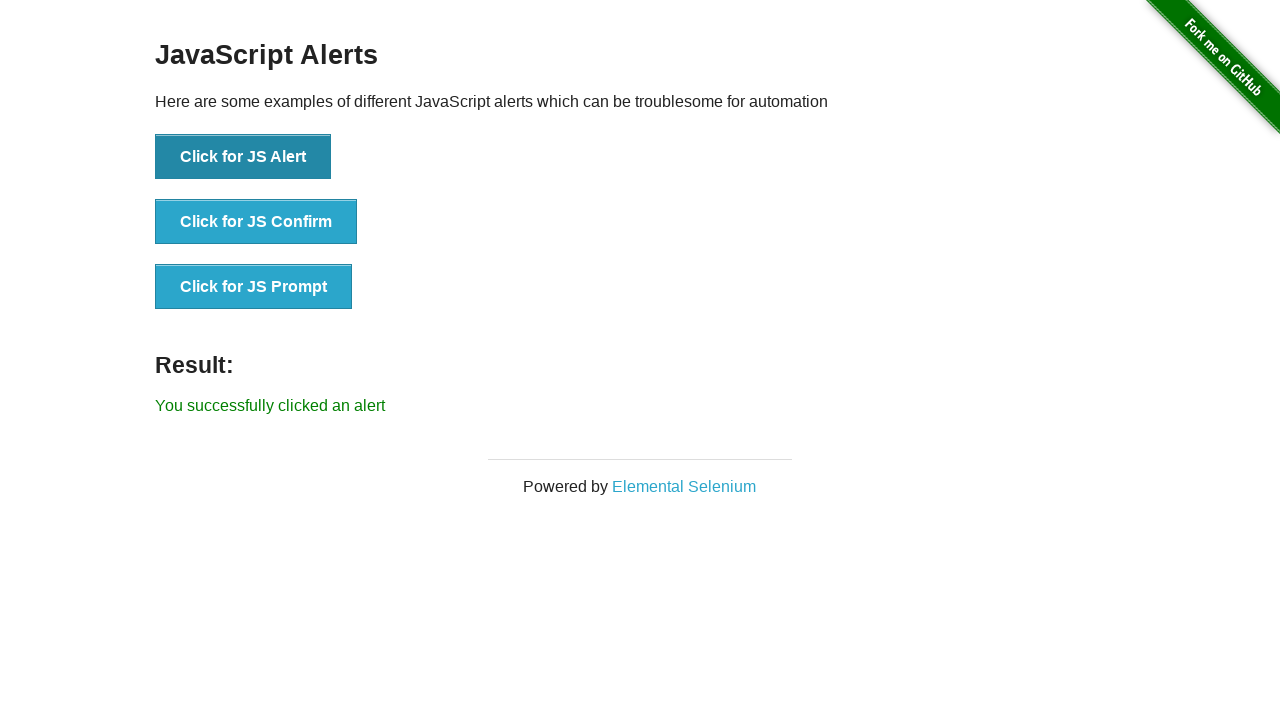

Located the success message element
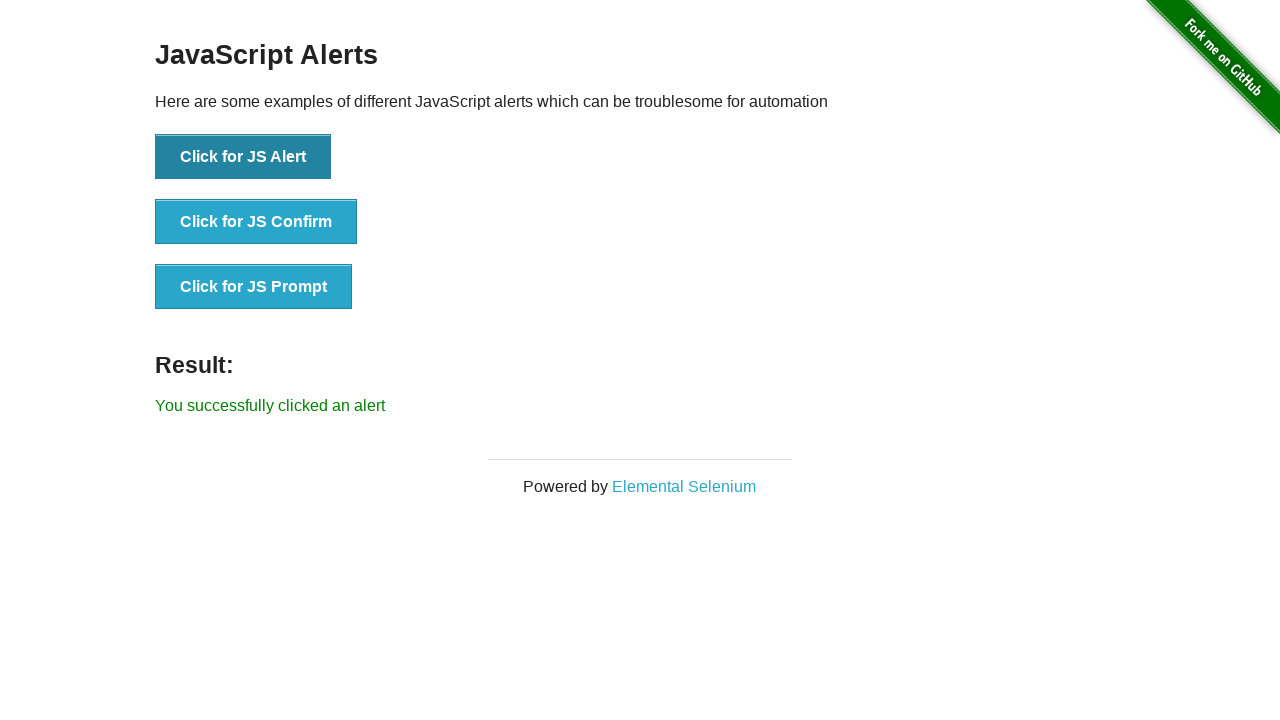

Waited for the success message to appear
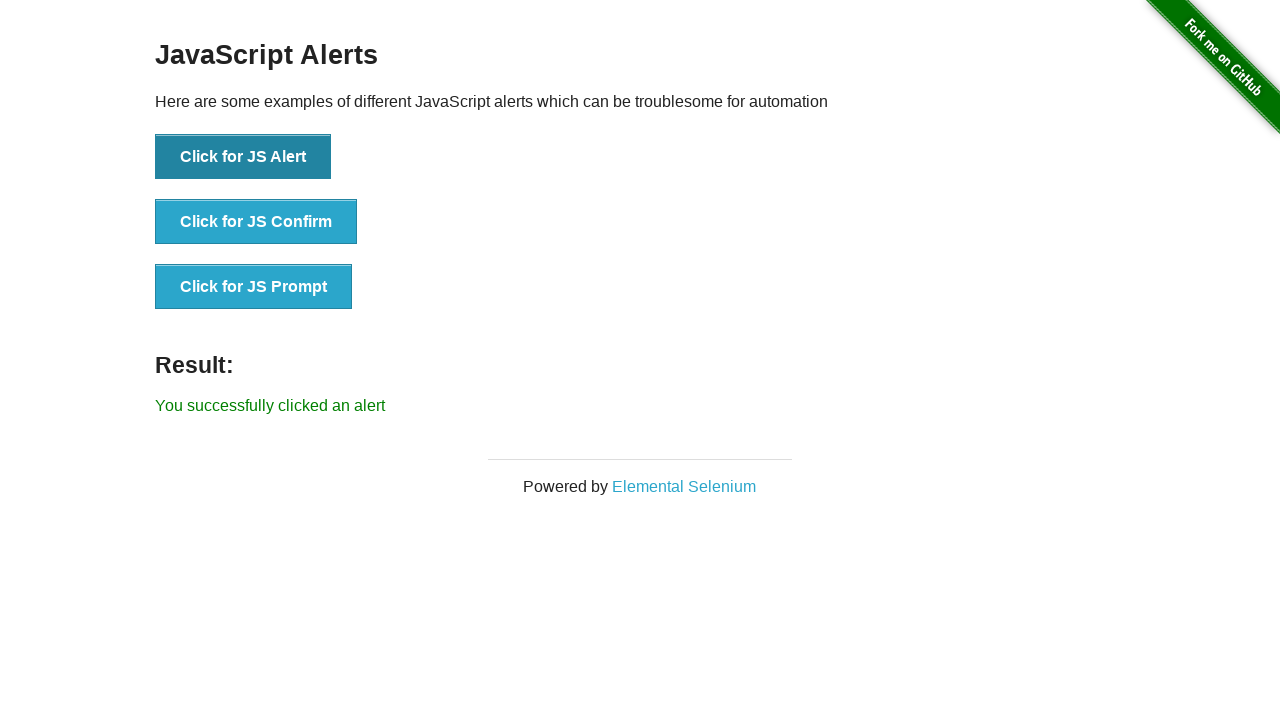

Verified the success message displays 'You successfully clicked an alert'
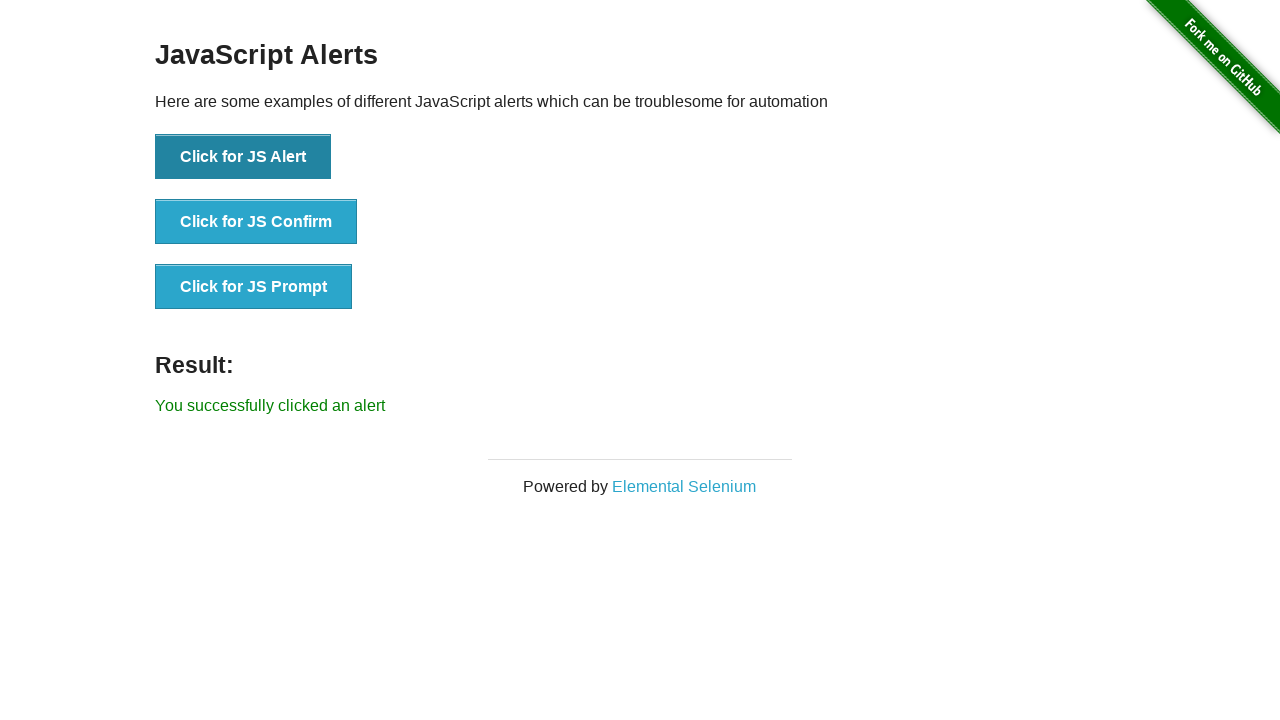

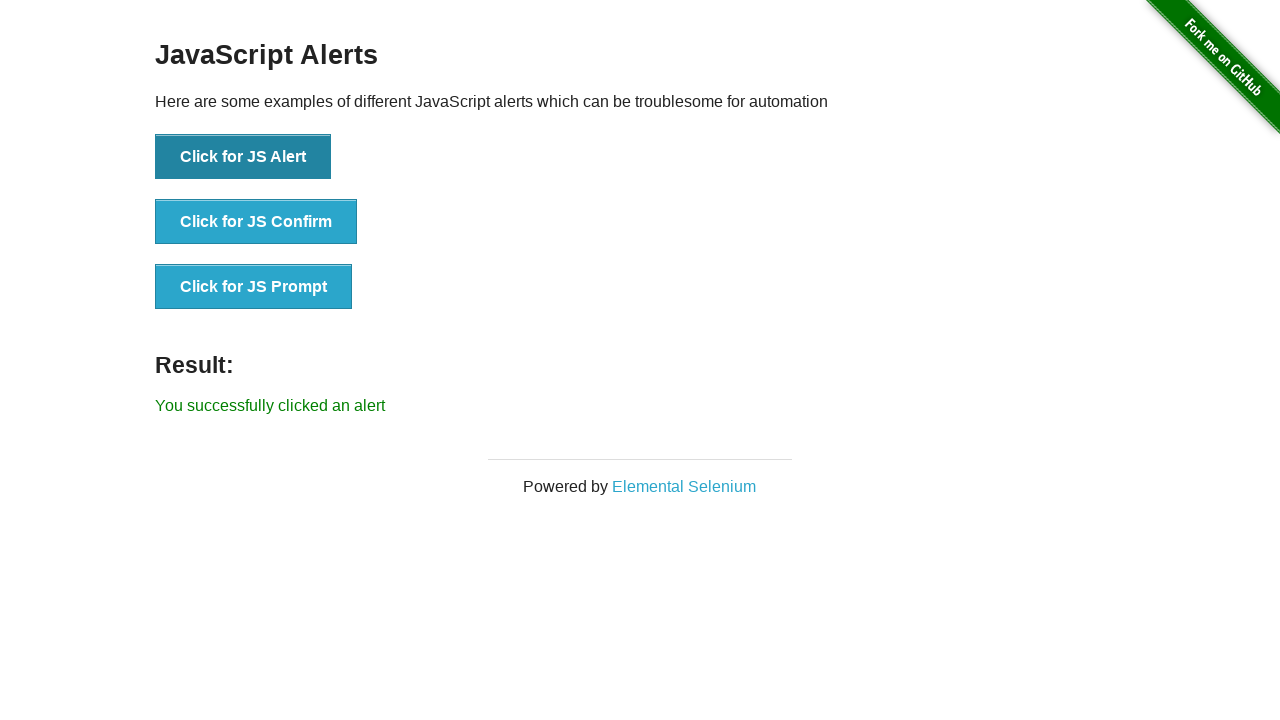